Tests form filling with keyboard actions including copy-paste functionality between address fields on a text box demo page

Starting URL: https://demoqa.com/text-box

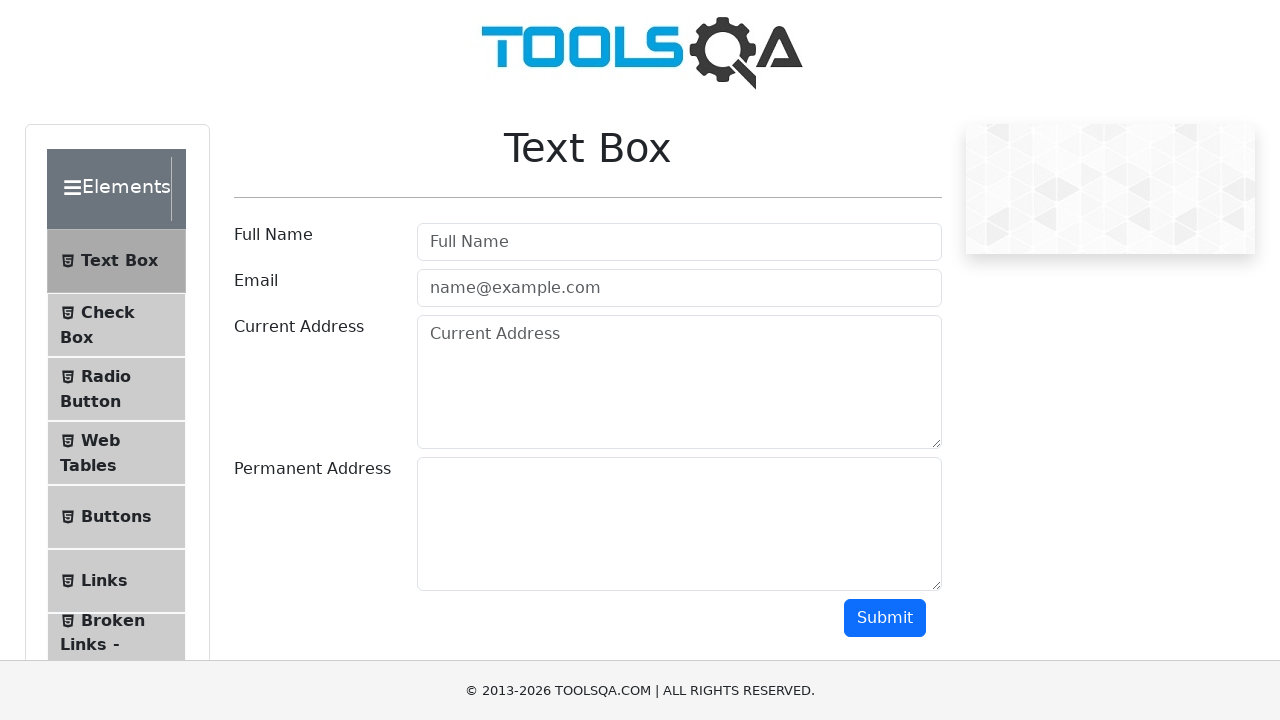

Filled username field with 'Vishal Repe' on //input[@id='userName']
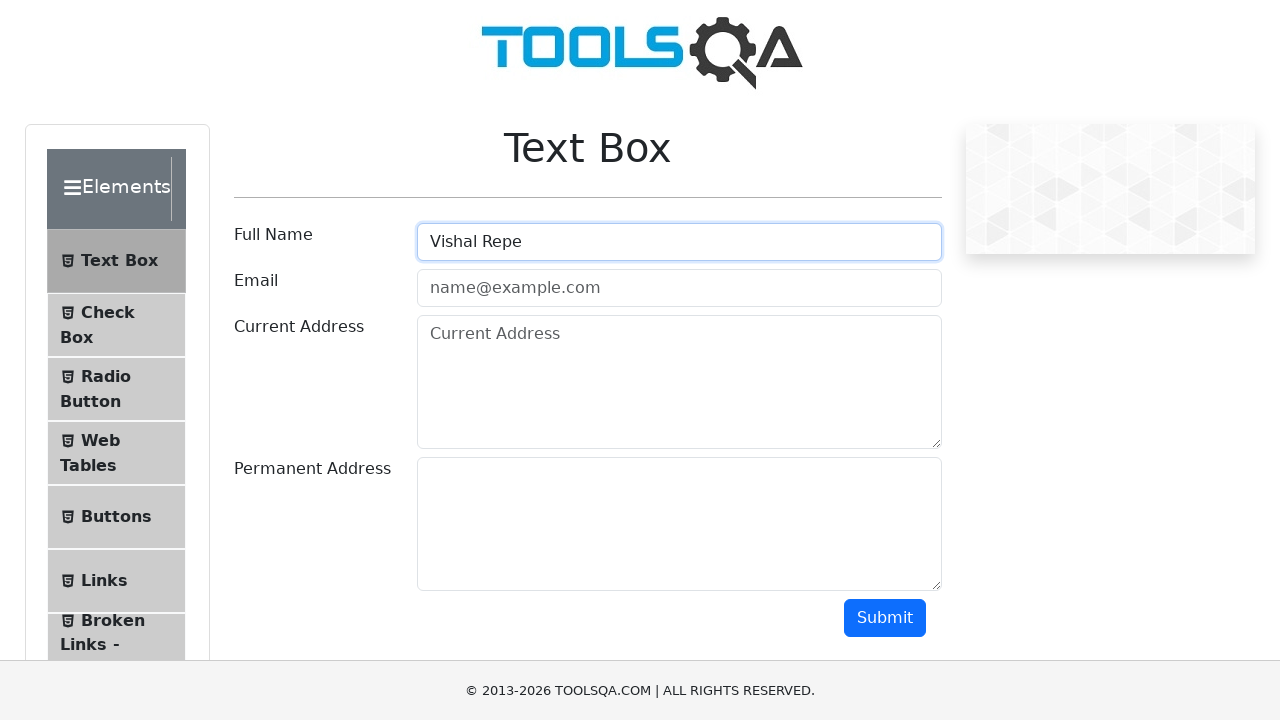

Filled email field with 'repevishal@gmail.com' on //input[@id='userEmail']
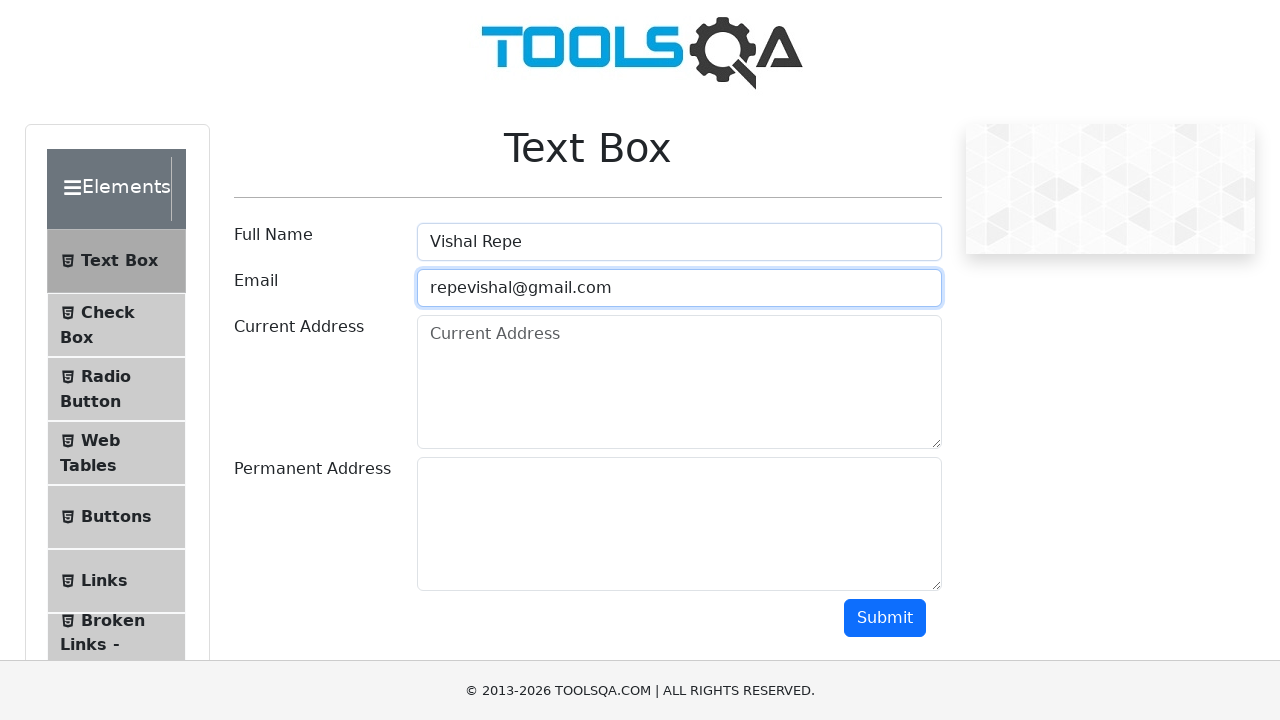

Filled current address field with 'RamKrishna Nagar Pokhari road Ambajogai' on //textarea[@id='currentAddress']
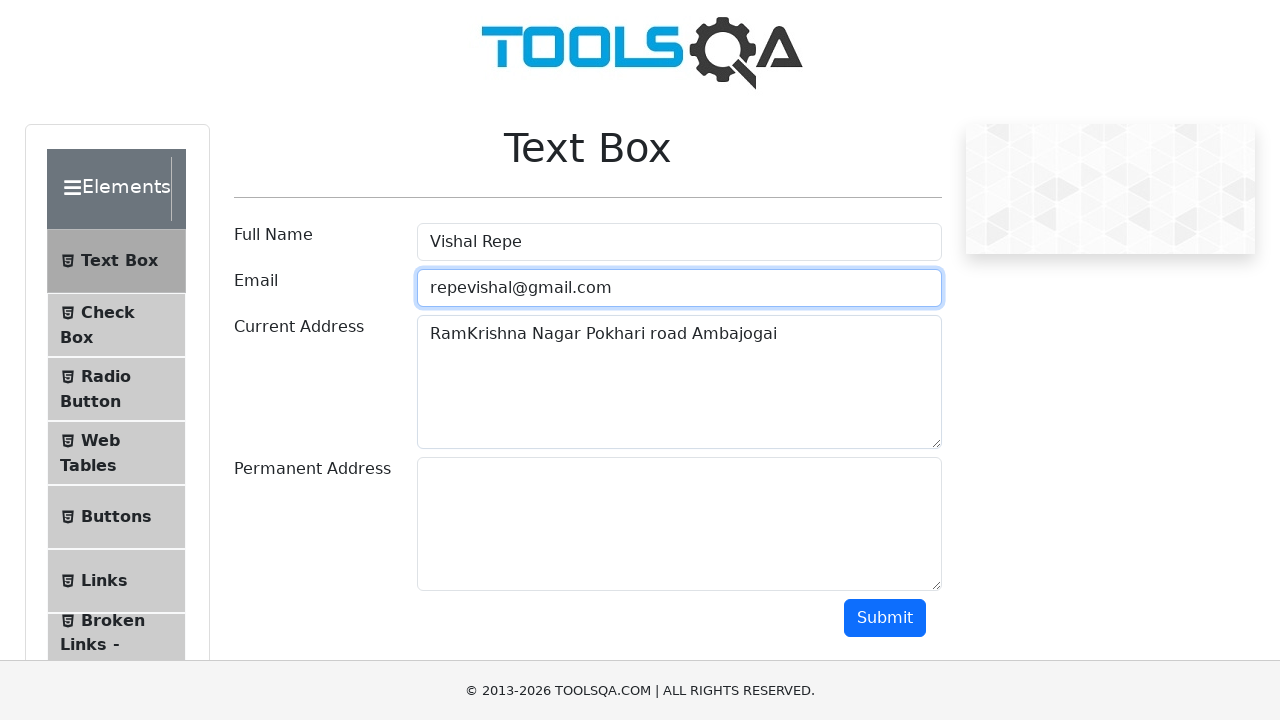

Clicked on current address field to focus at (679, 382) on xpath=//textarea[@id='currentAddress']
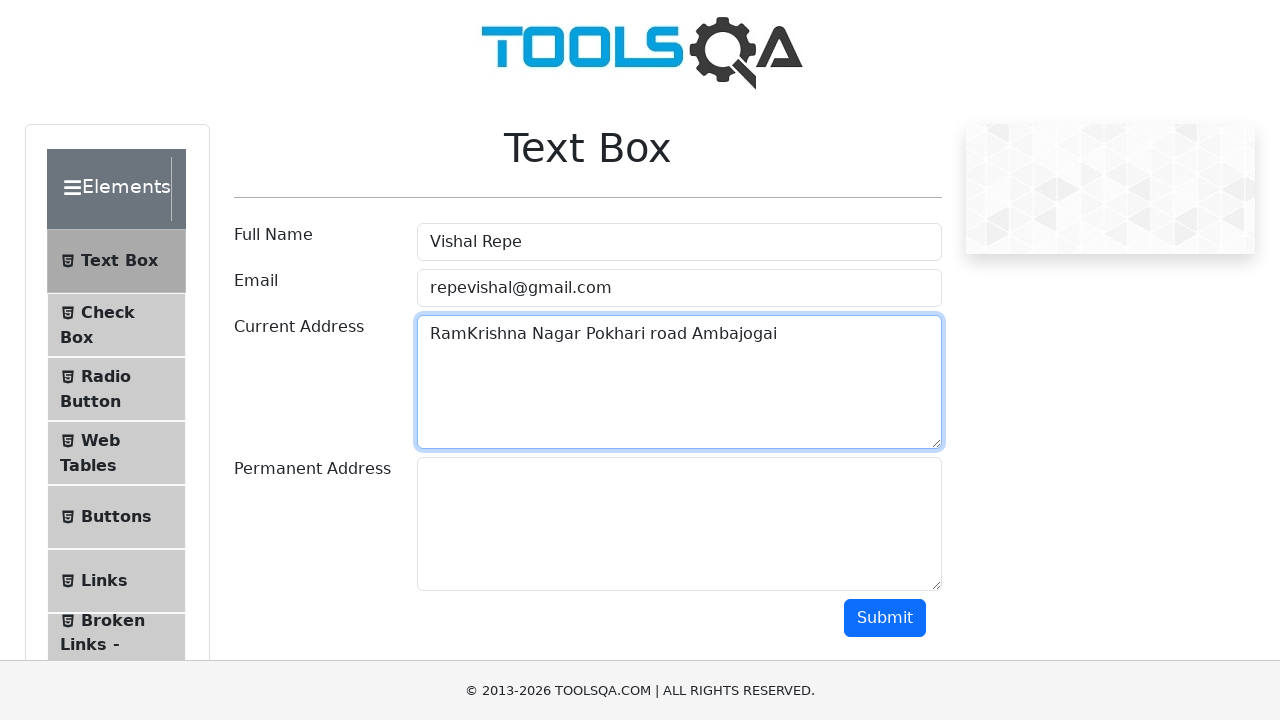

Selected all text in current address field using Ctrl+A
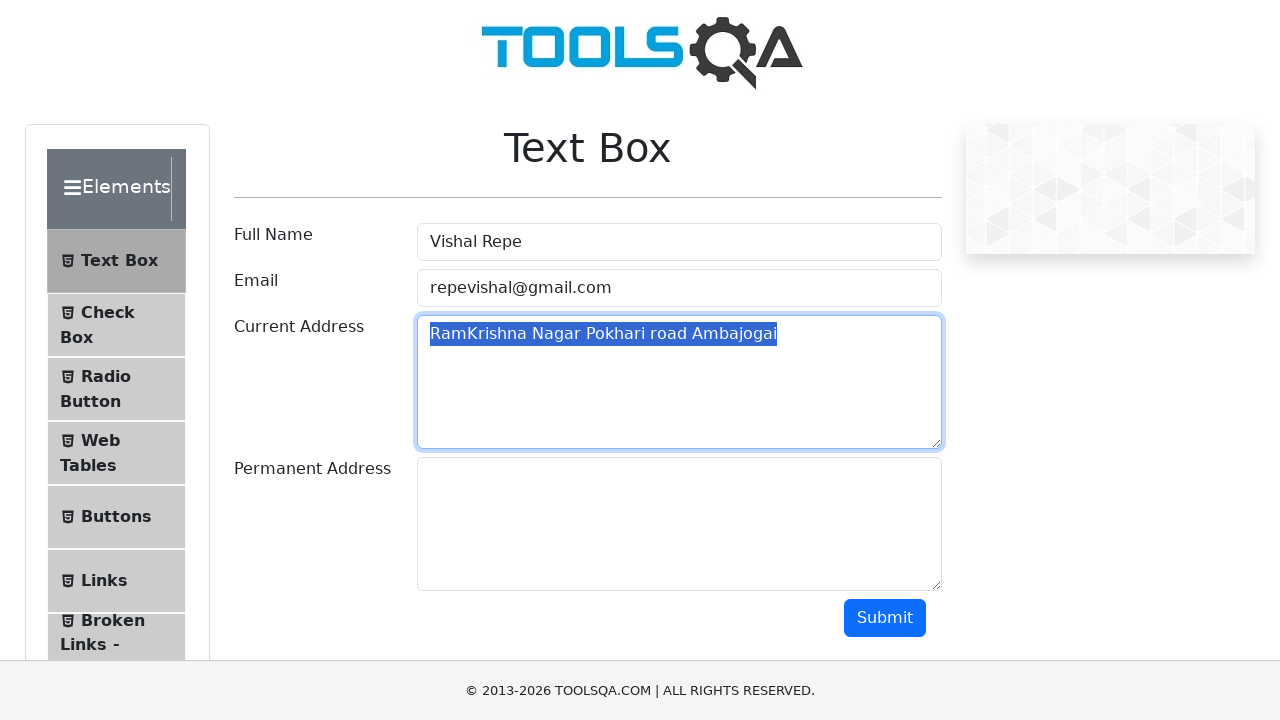

Copied selected address text using Ctrl+C
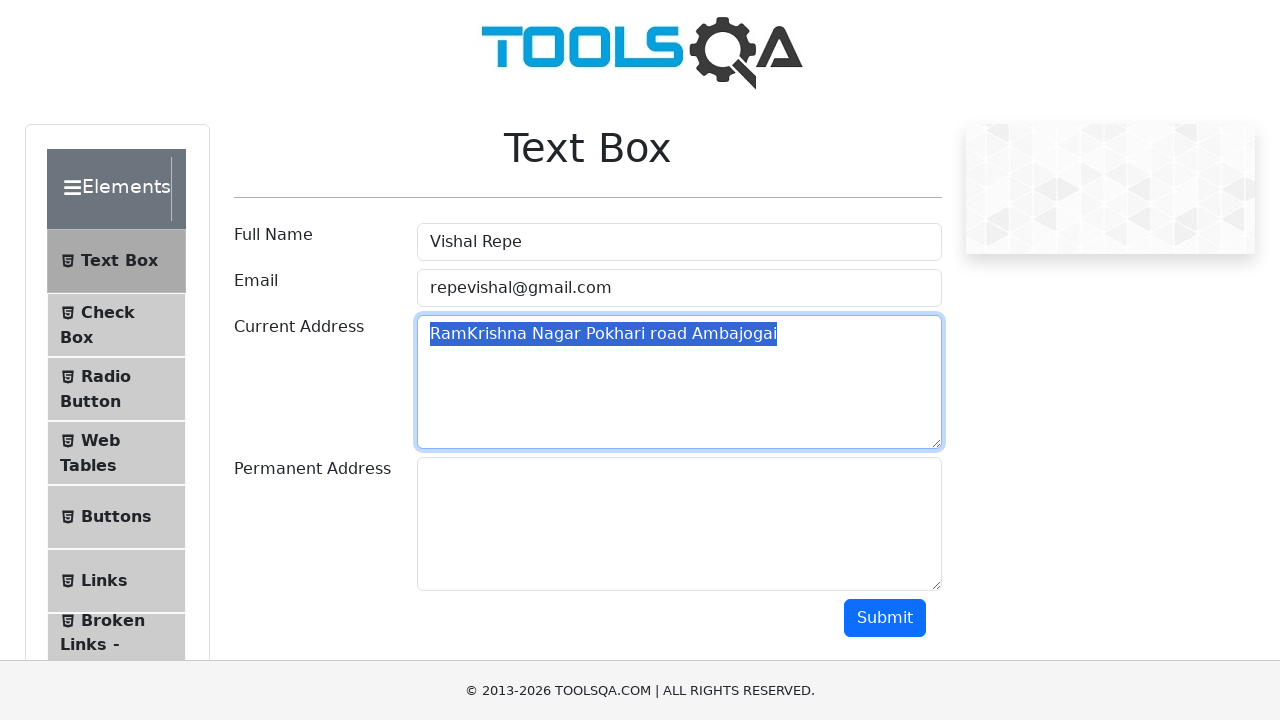

Pressed Tab to move to permanent address field
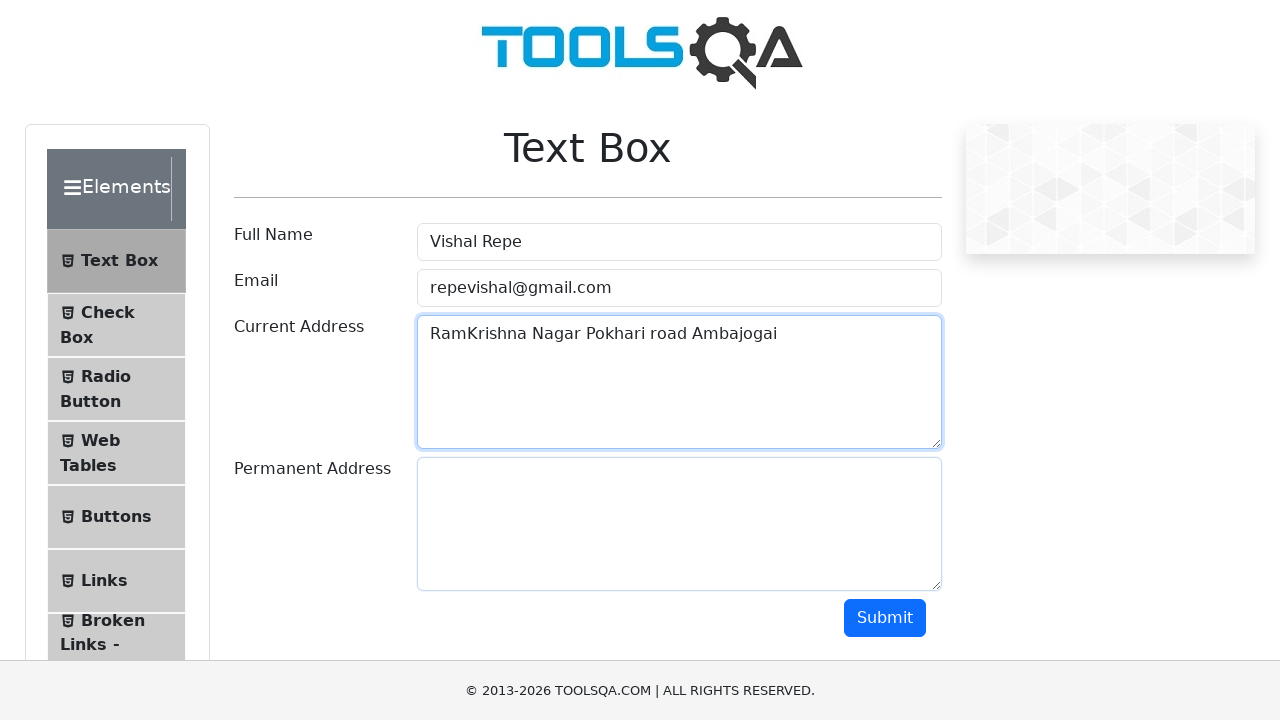

Pasted copied address text into permanent address field using Ctrl+V
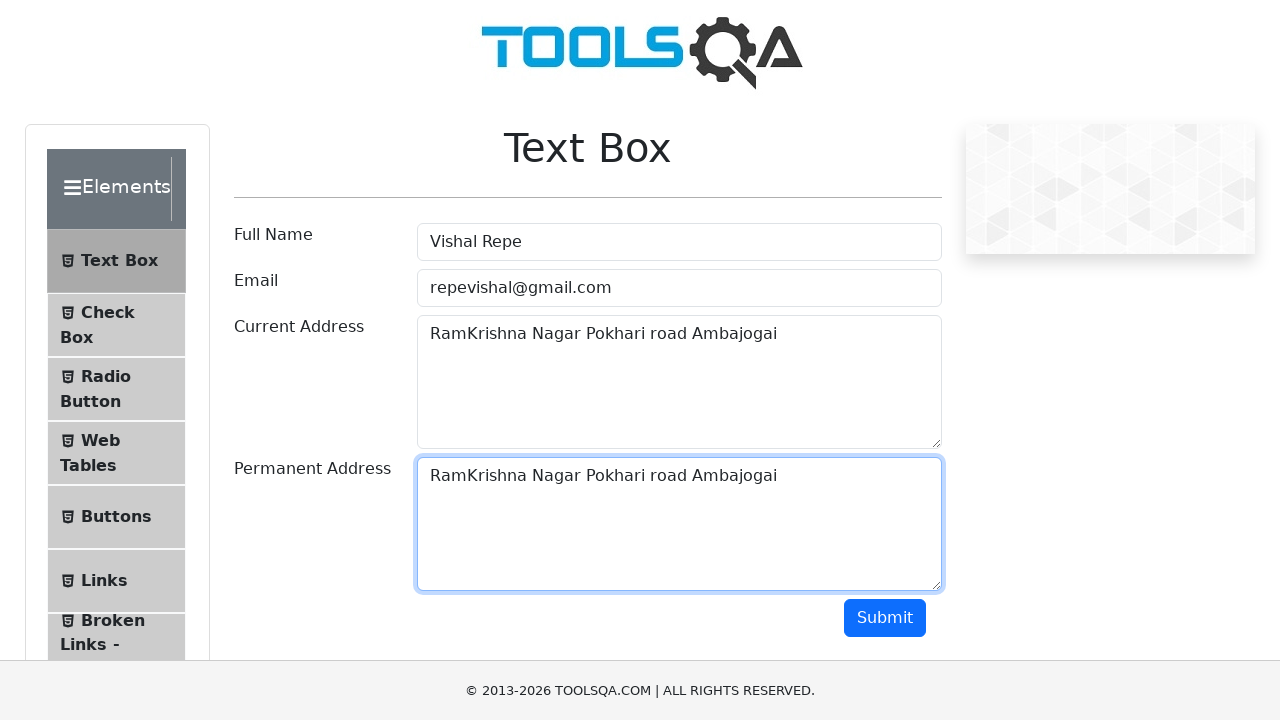

Clicked submit button to submit the form at (885, 618) on xpath=//button[@id='submit']
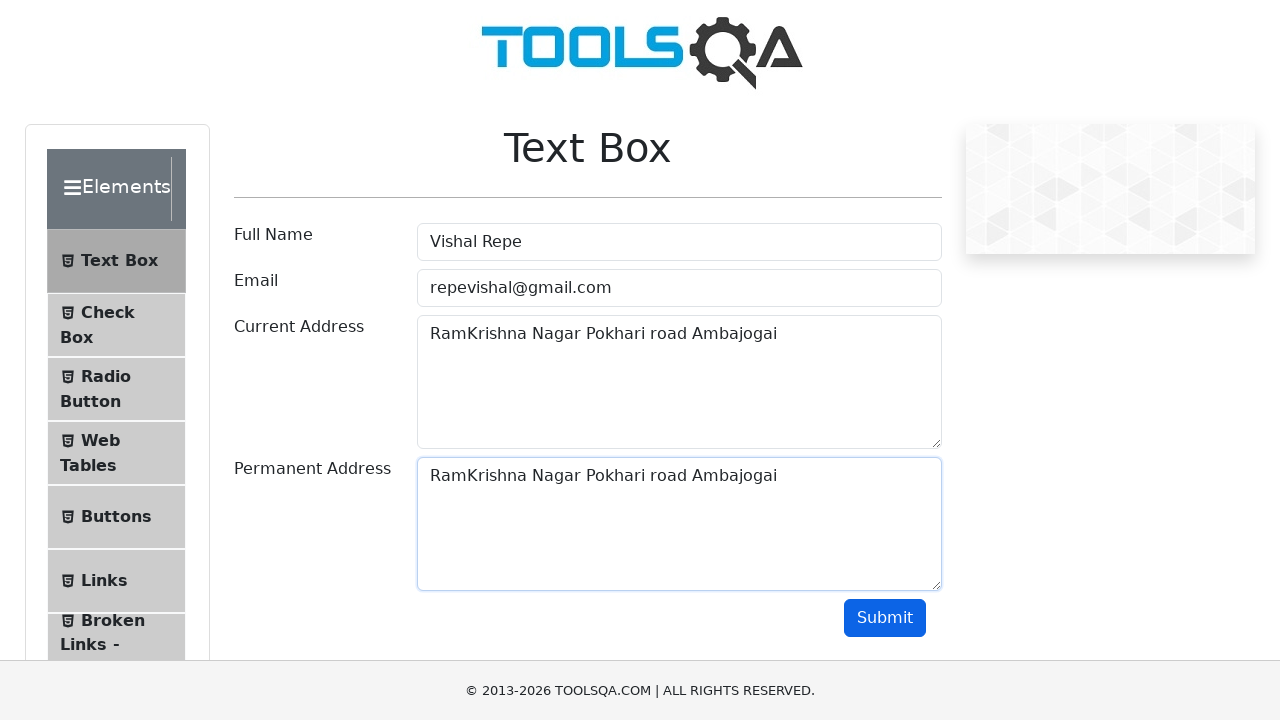

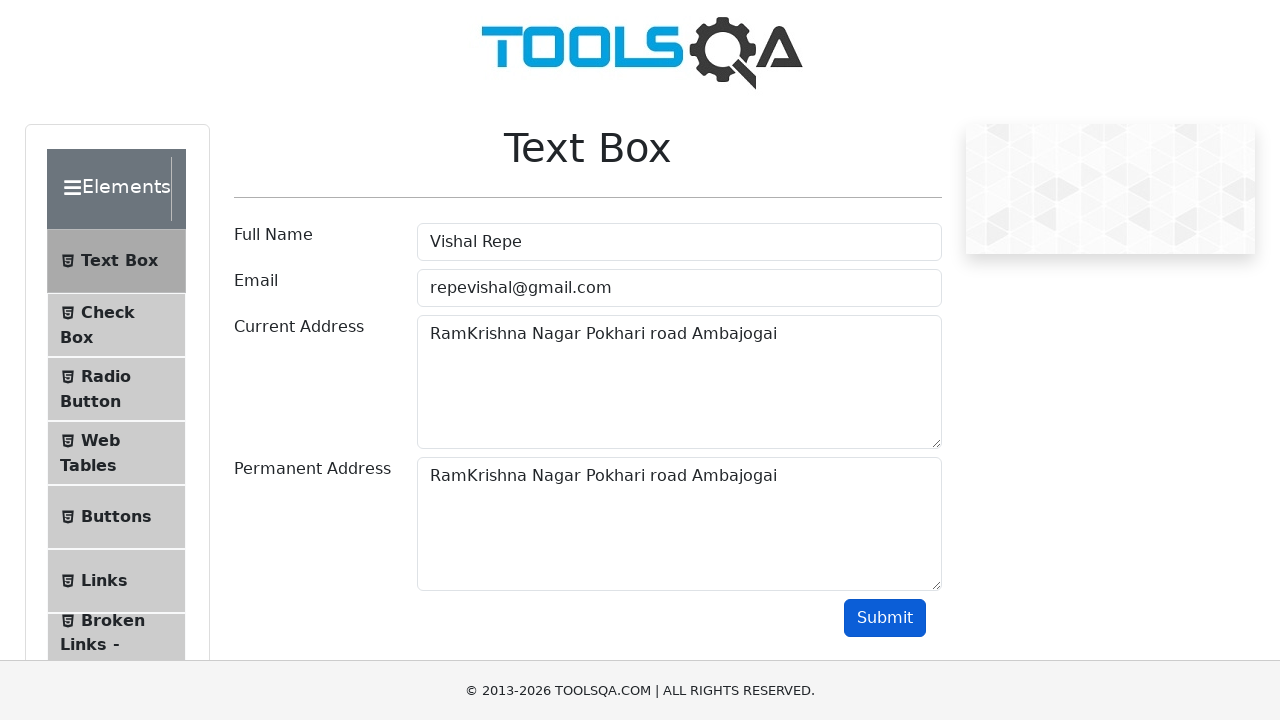